Tests the Web Tables functionality on DemoQA by navigating to the Elements section, opening Web Tables, and adding a new record with personal information (name, email, age, salary, department).

Starting URL: https://demoqa.com/

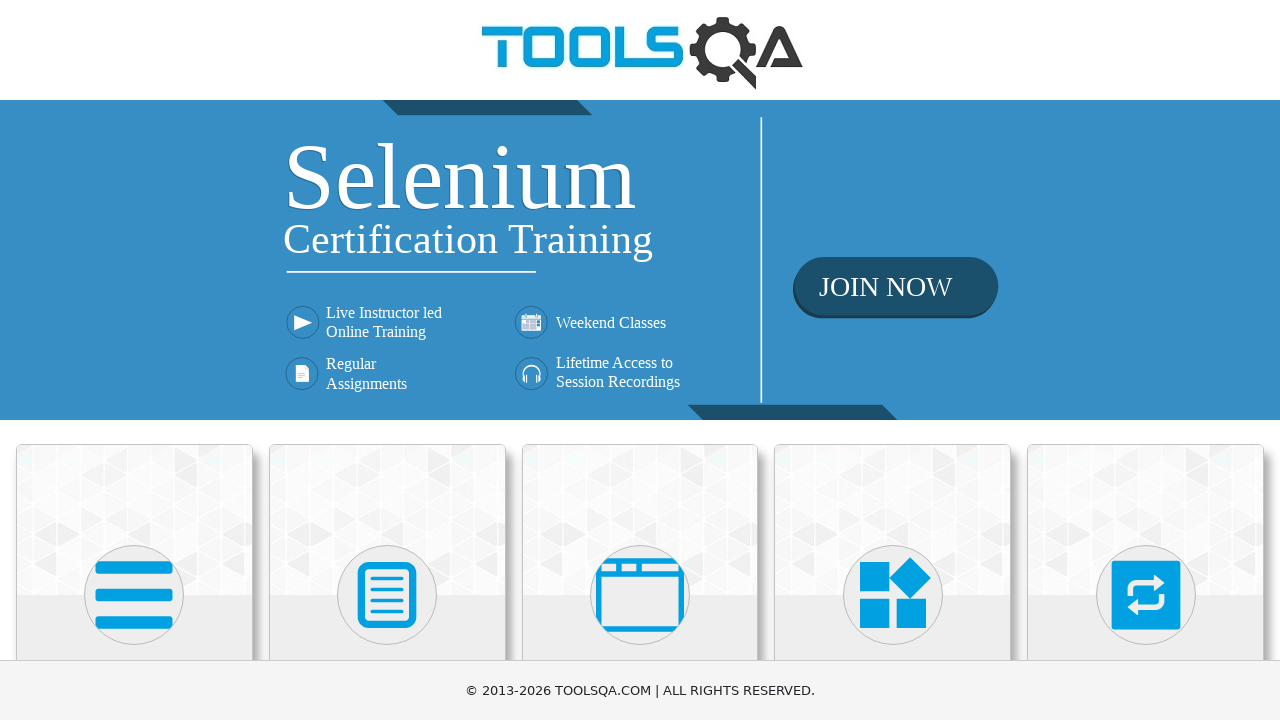

Scrolled down 400px to view Elements section
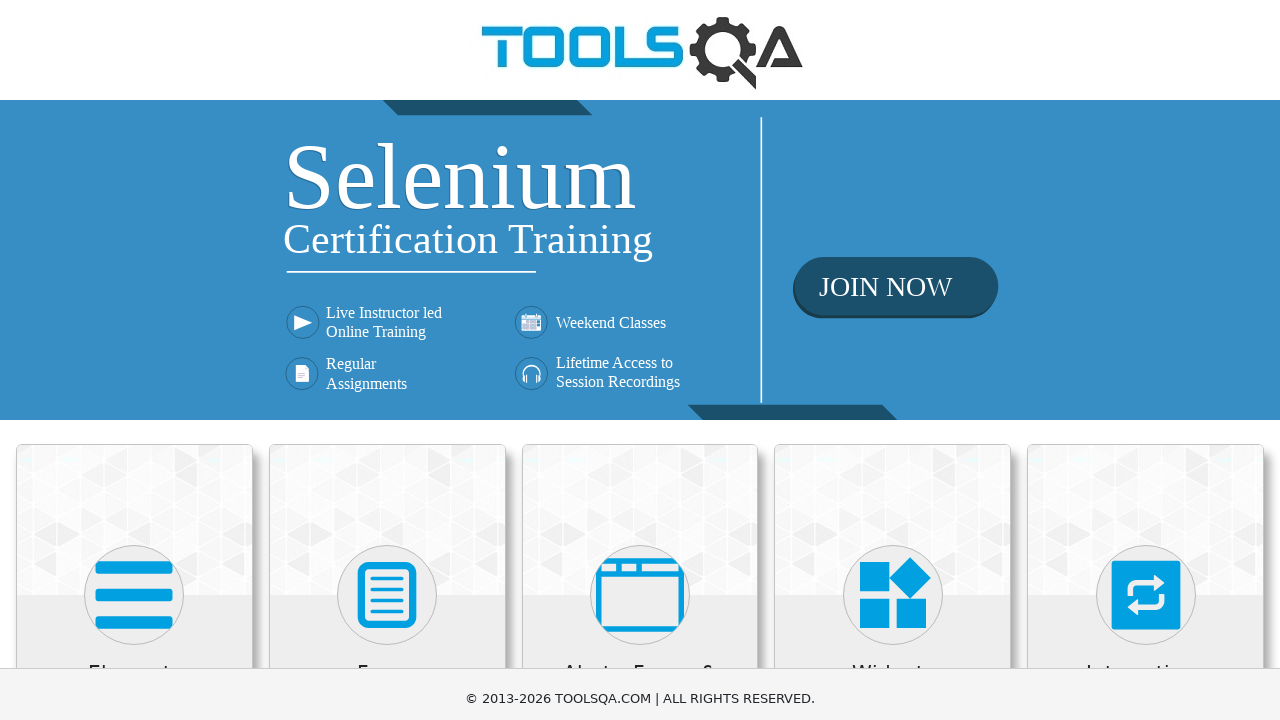

Clicked on Elements card at (134, 273) on xpath=//h5[text()='Elements']
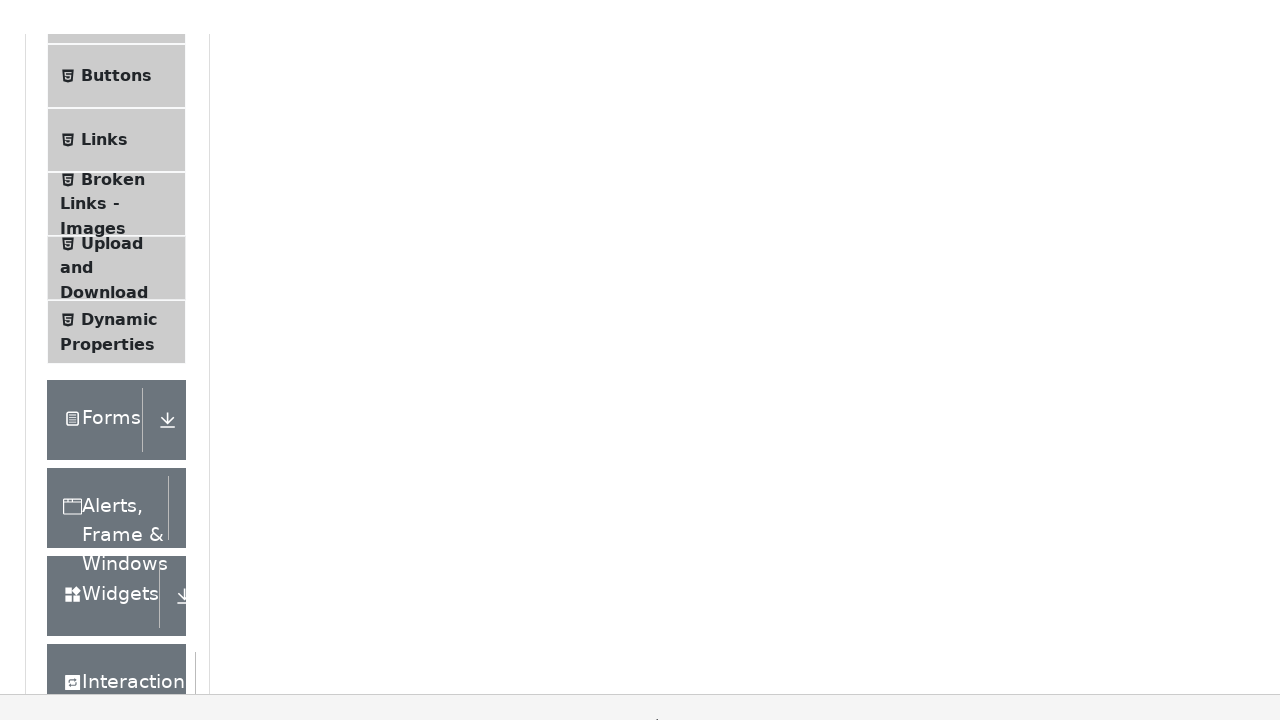

Clicked on Web Tables menu item at (100, 348) on xpath=//span[text()='Web Tables']
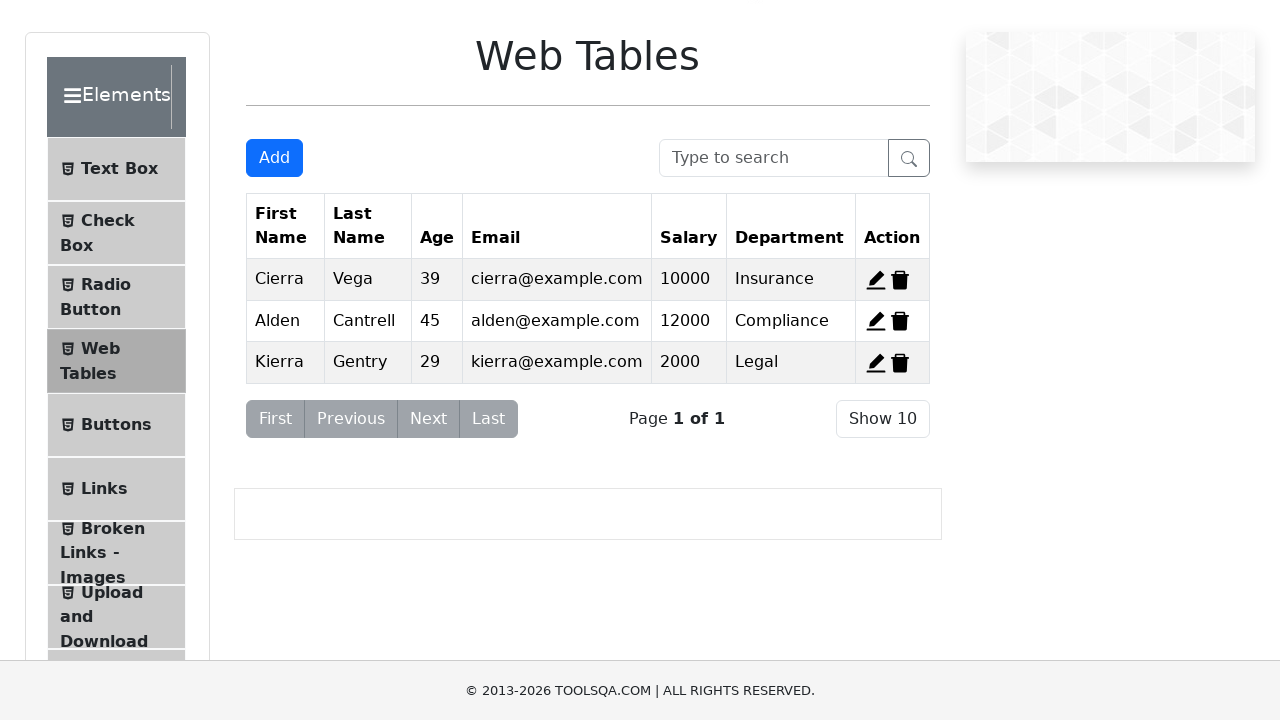

Scrolled down 400px to view Add button
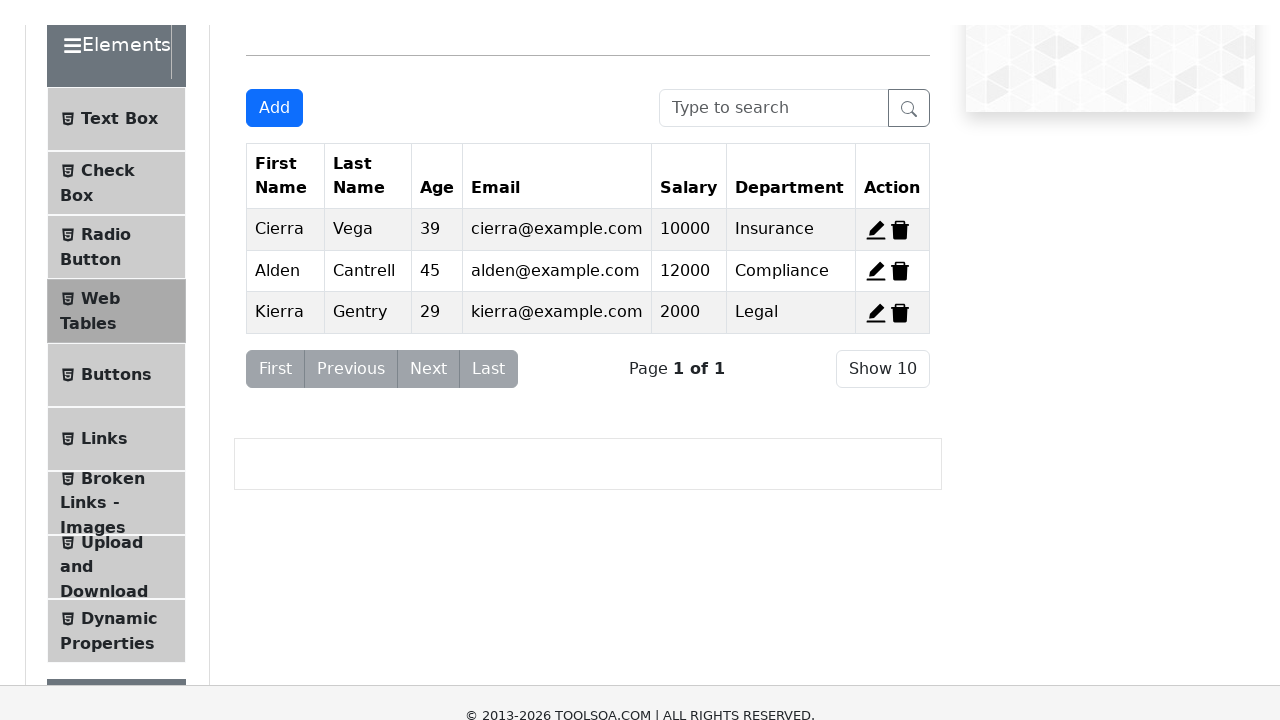

Clicked Add New Record button at (274, 250) on #addNewRecordButton
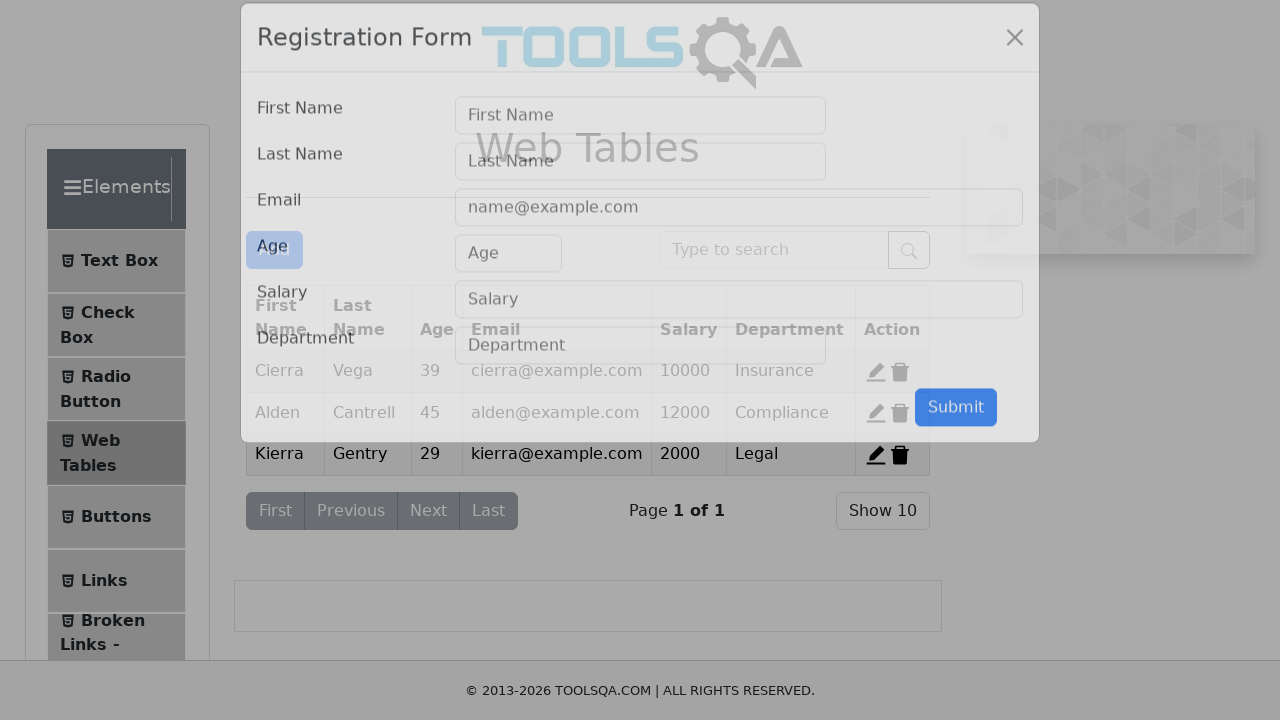

Filled firstName field with 'Isabela' on #firstName
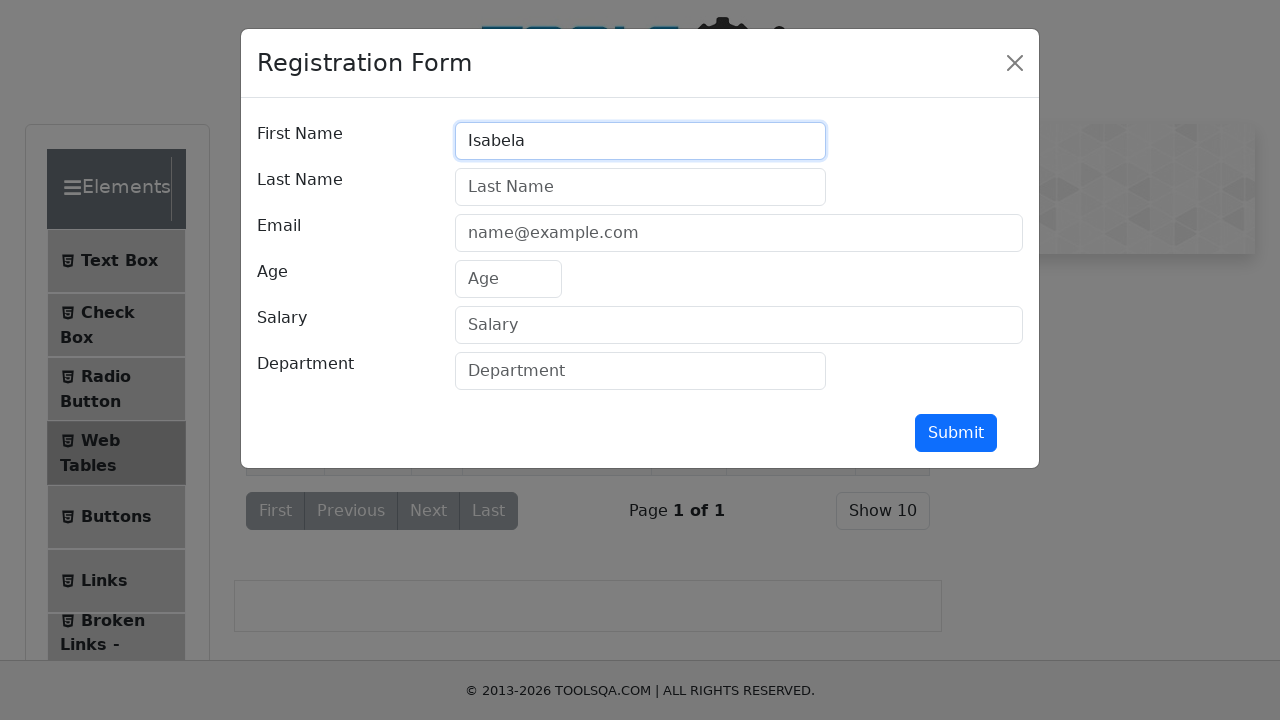

Filled lastName field with 'Vulpe' on #lastName
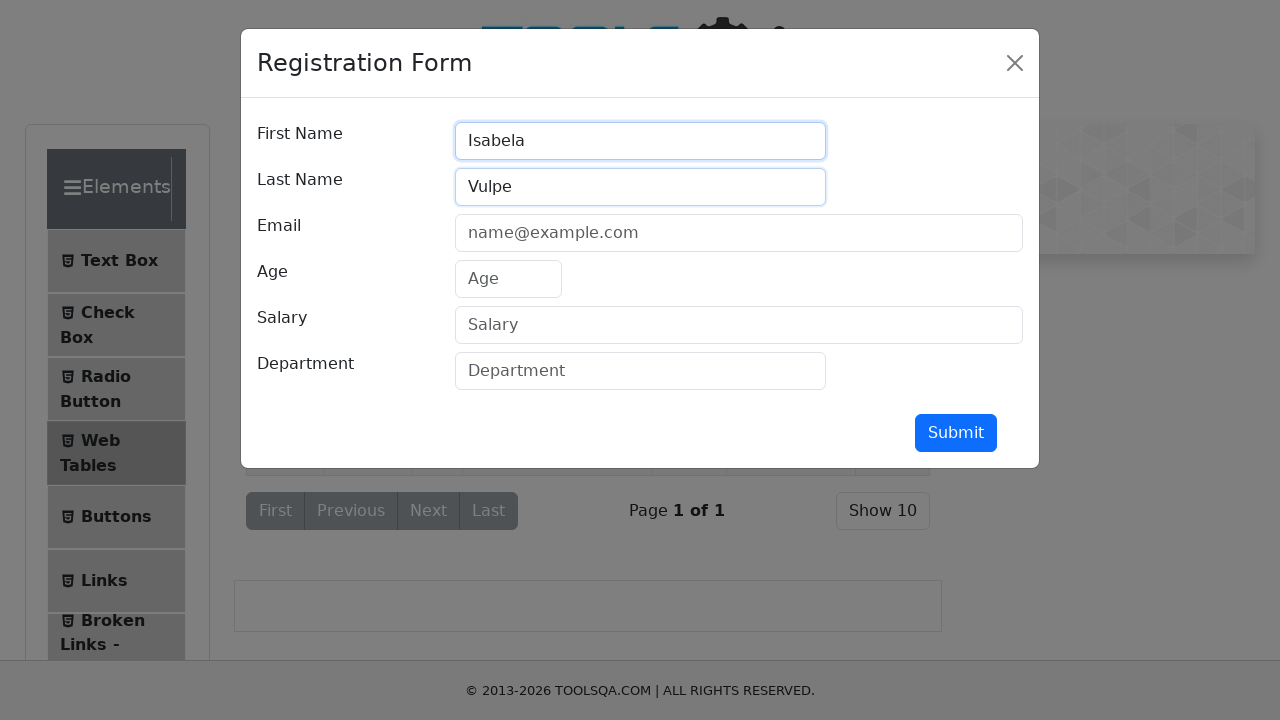

Filled userEmail field with 'isabela.vulpe@endava.com' on #userEmail
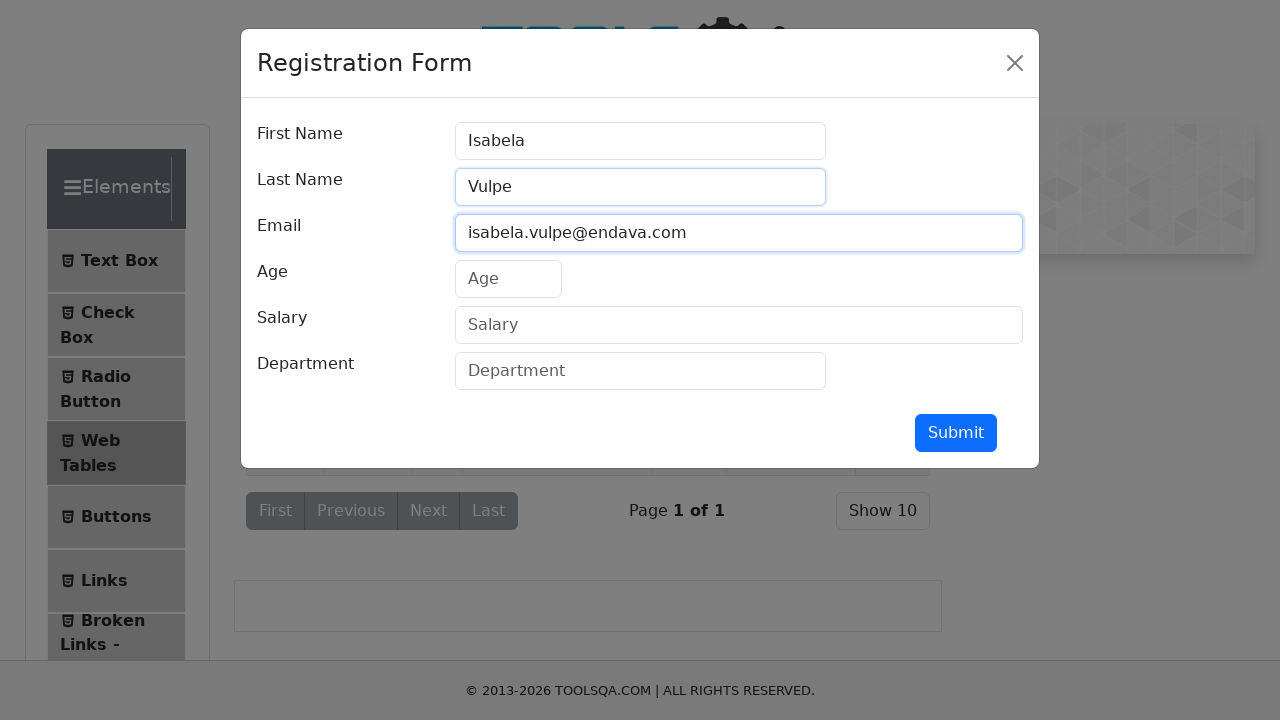

Filled age field with '27' on #age
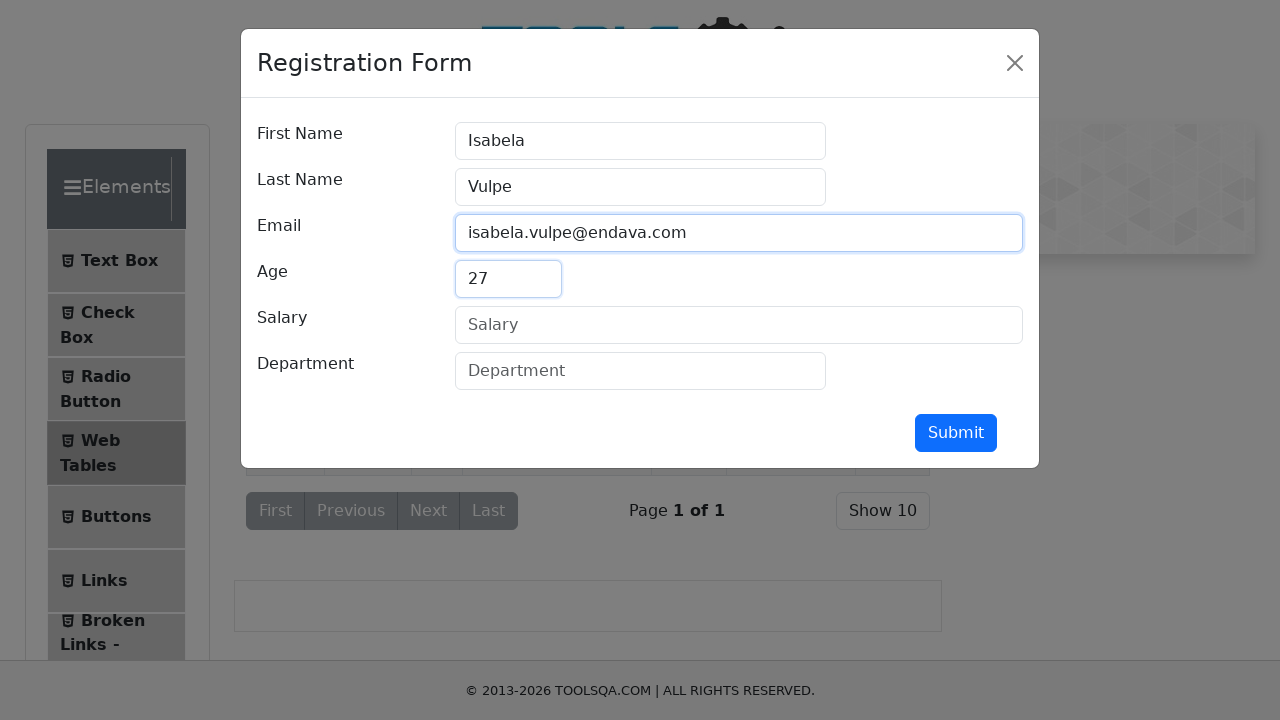

Filled salary field with '250000' on #salary
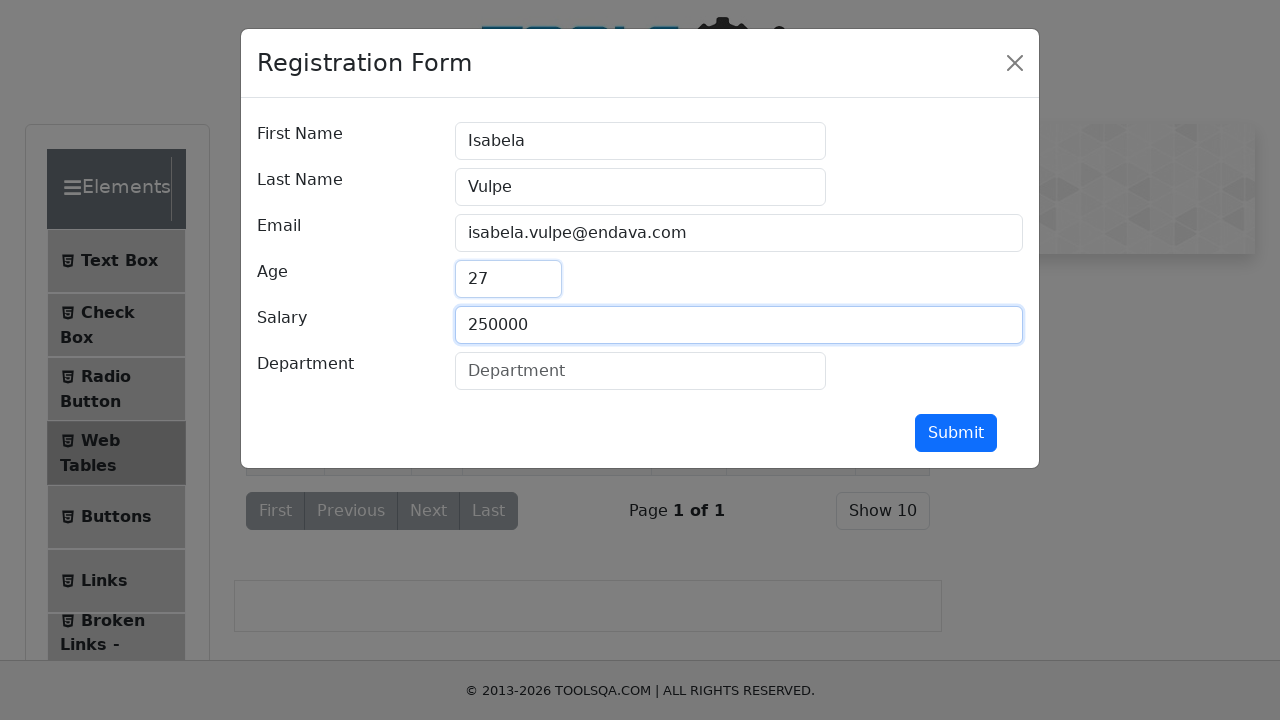

Filled department field with 'Testing' on #department
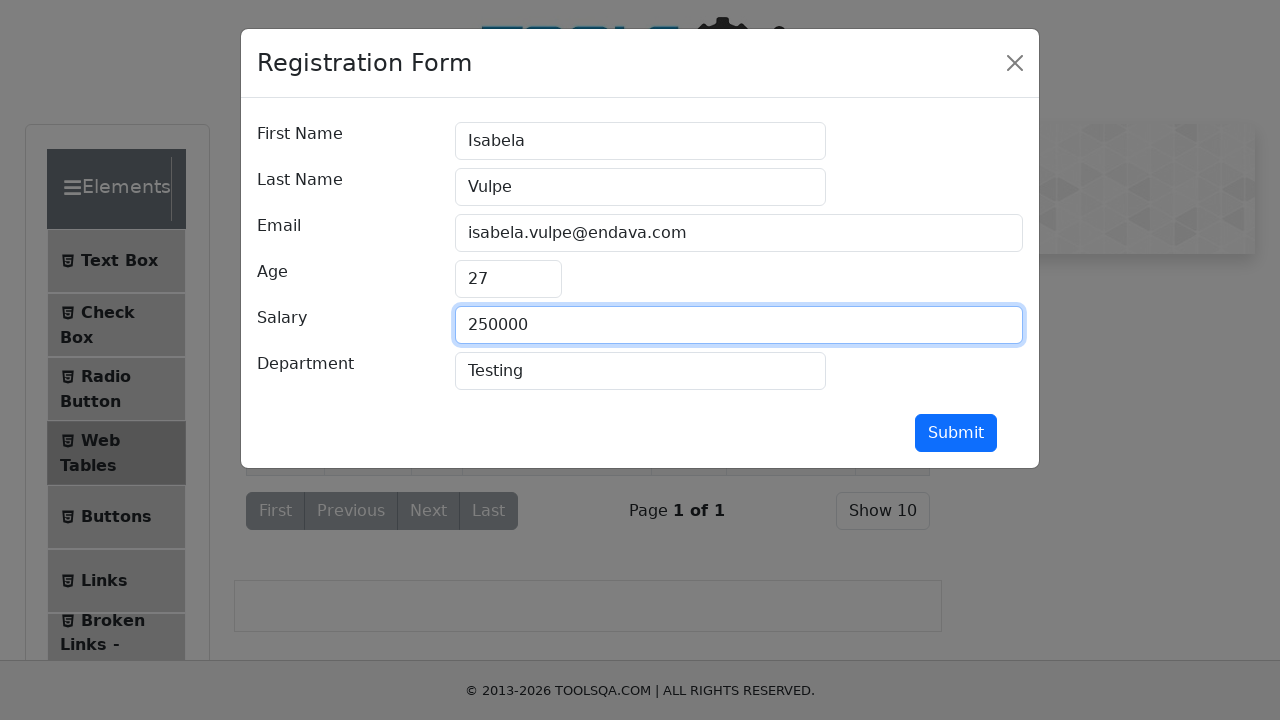

Clicked Submit button to add new record at (956, 433) on #submit
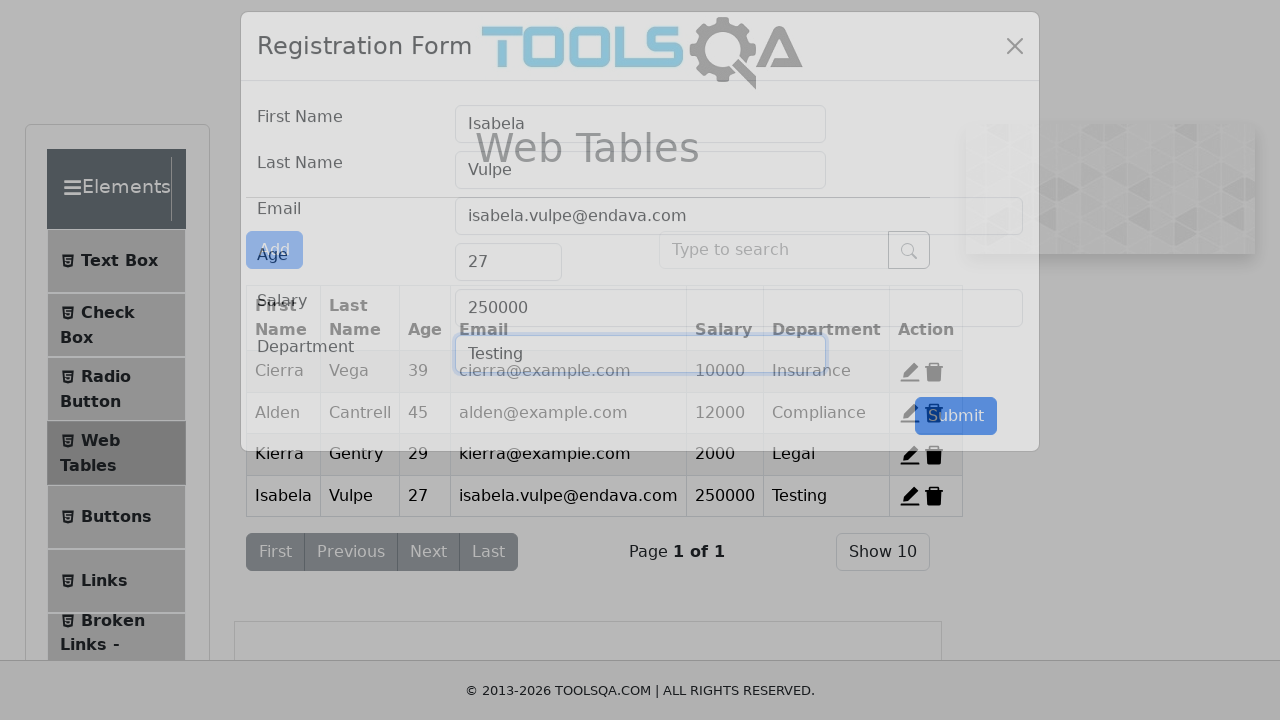

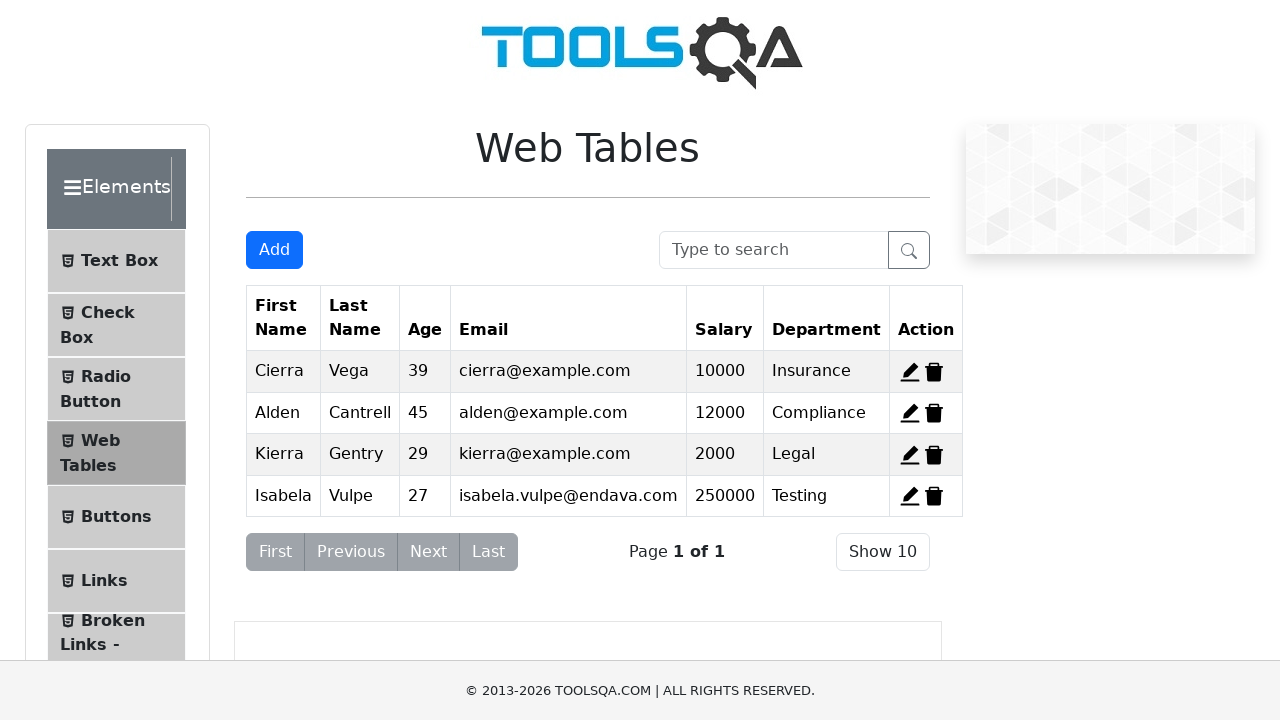